Tests the search functionality by searching for an existing photo name and verifying results appear in the gallery.

Starting URL: https://demo.baasic.com/angular/starterkit-photo-gallery/main

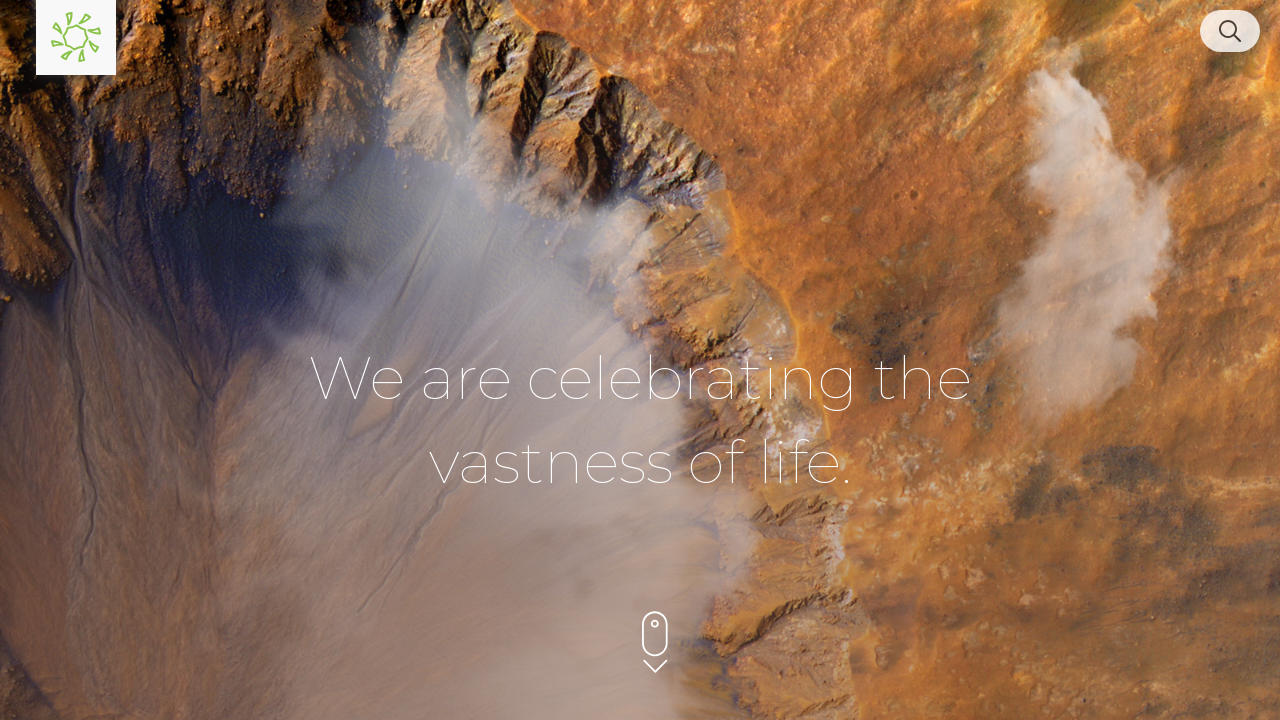

Waited for page to load (networkidle)
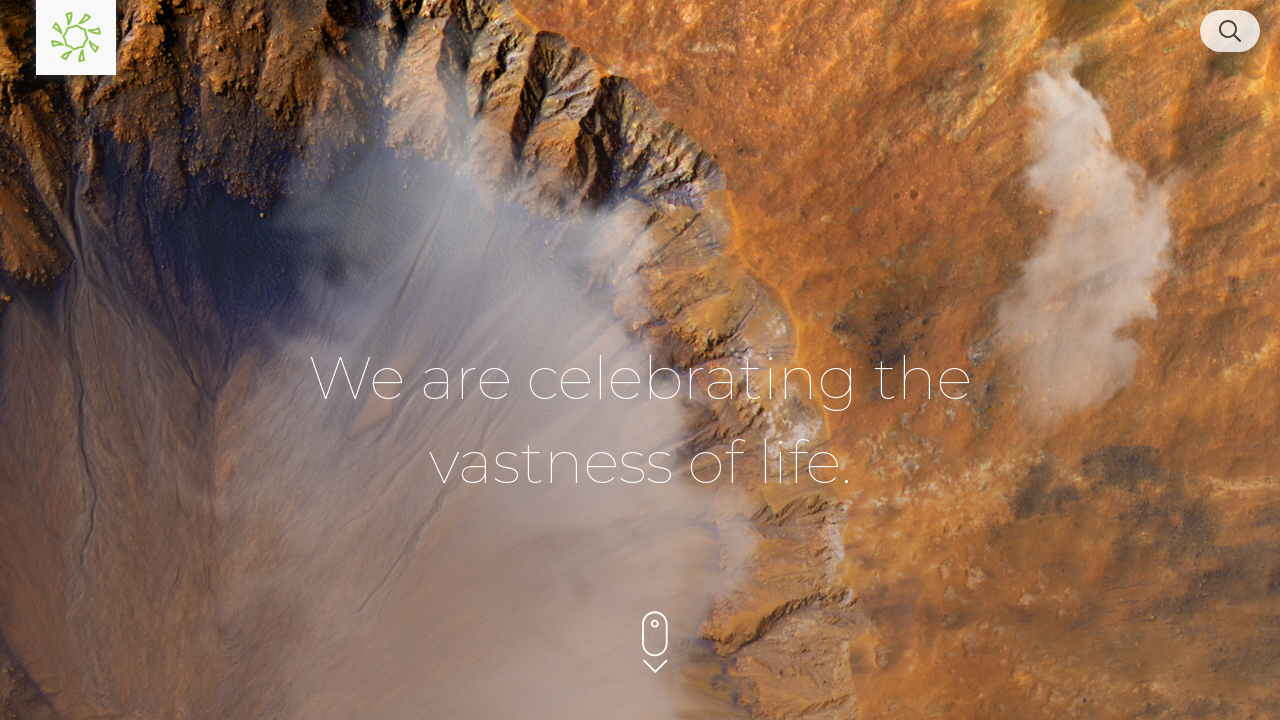

Clicked search button in upper right corner at (1230, 31) on [class*='search'], button[aria-label*='search'], .search-icon, input[type='searc
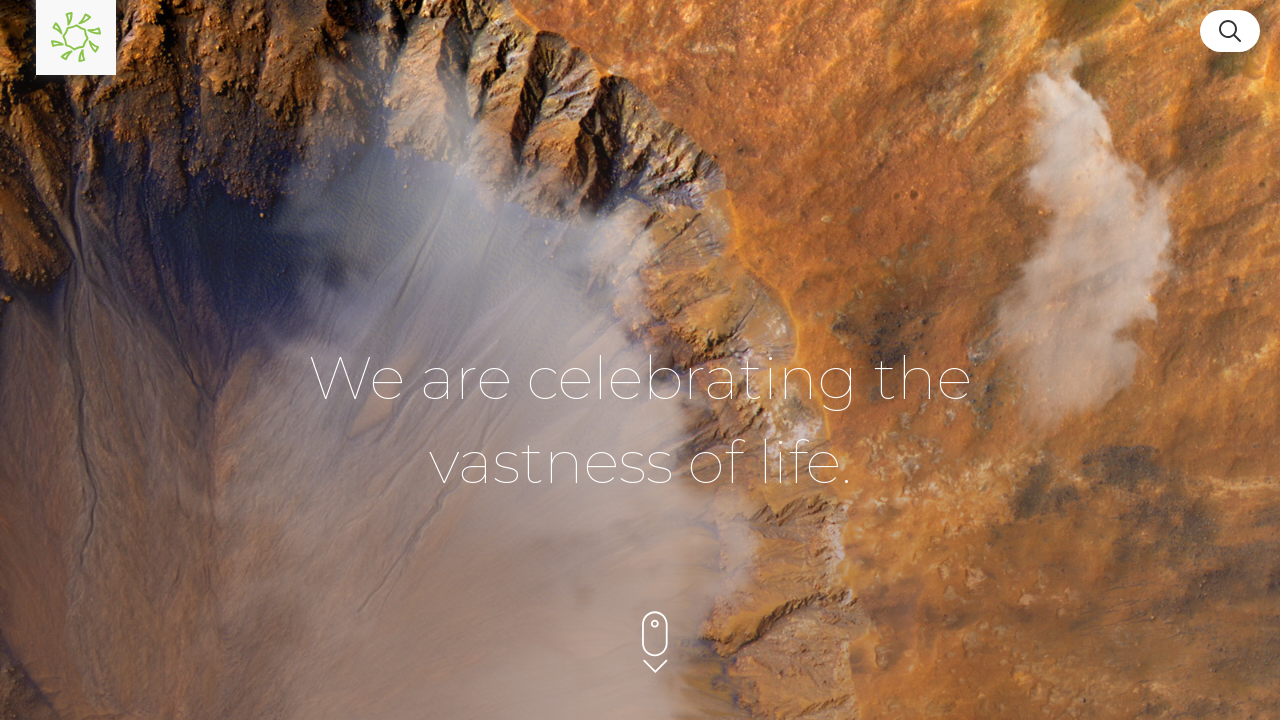

Typed 'nature' into search field on input[type='search'], input[type='text']
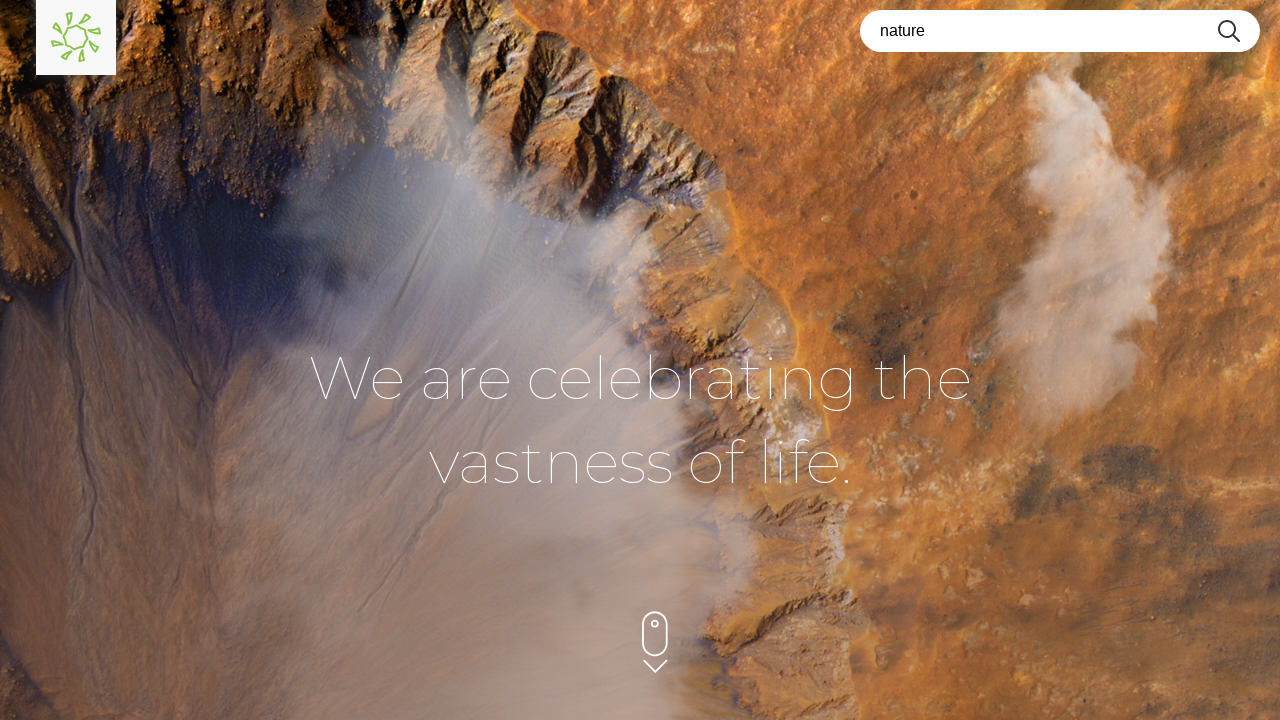

Pressed Enter to submit search query on input[type='search'], input[type='text']
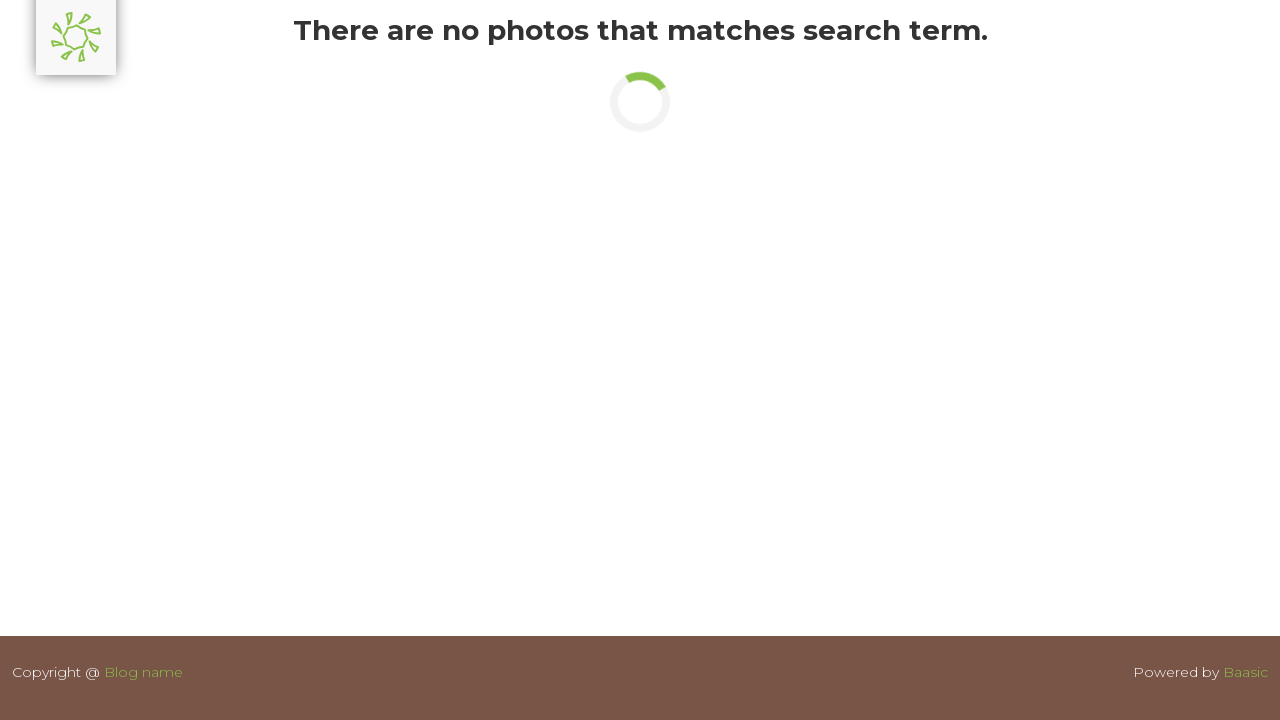

Search results loaded (networkidle)
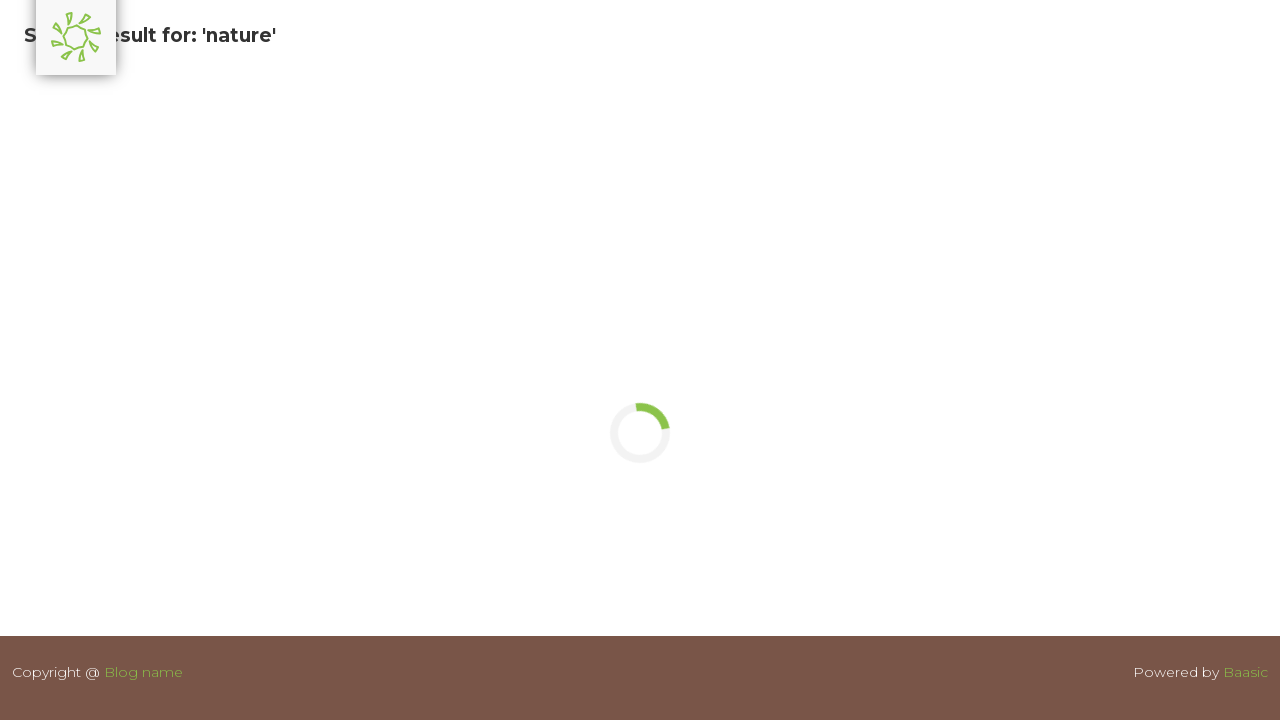

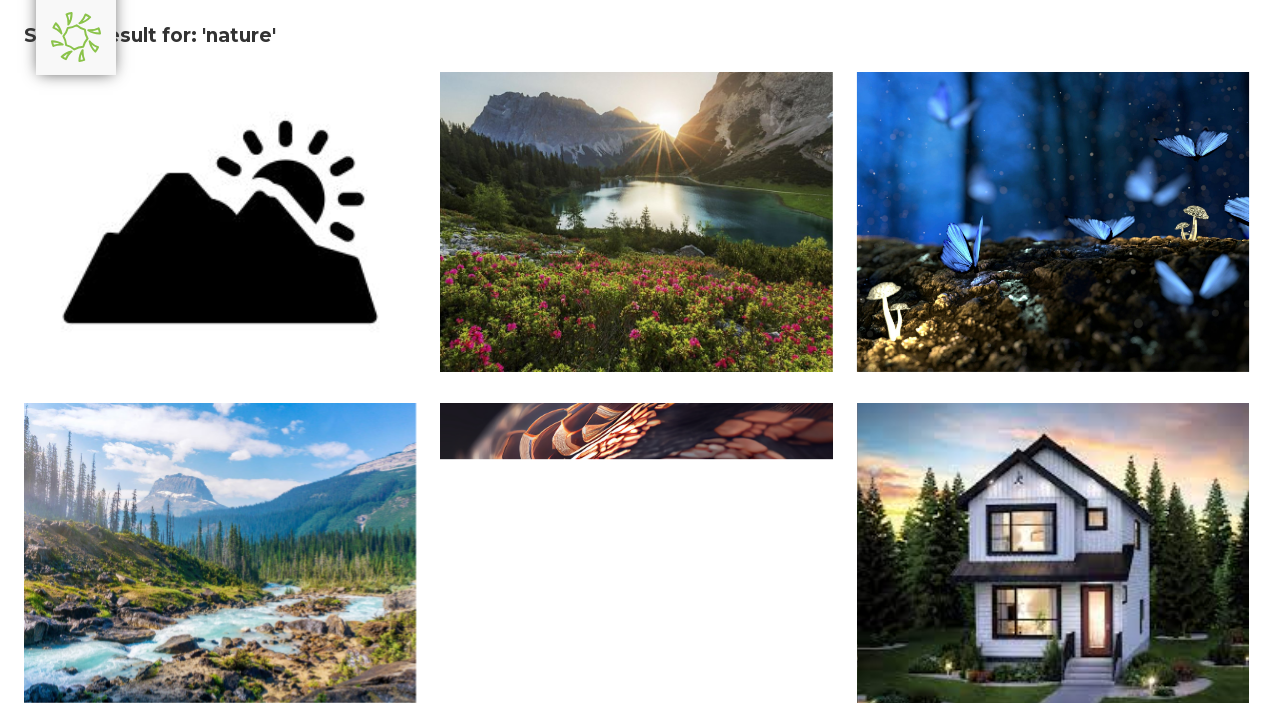